Tests clicking All filter to display all todo items regardless of completion status

Starting URL: https://demo.playwright.dev/todomvc

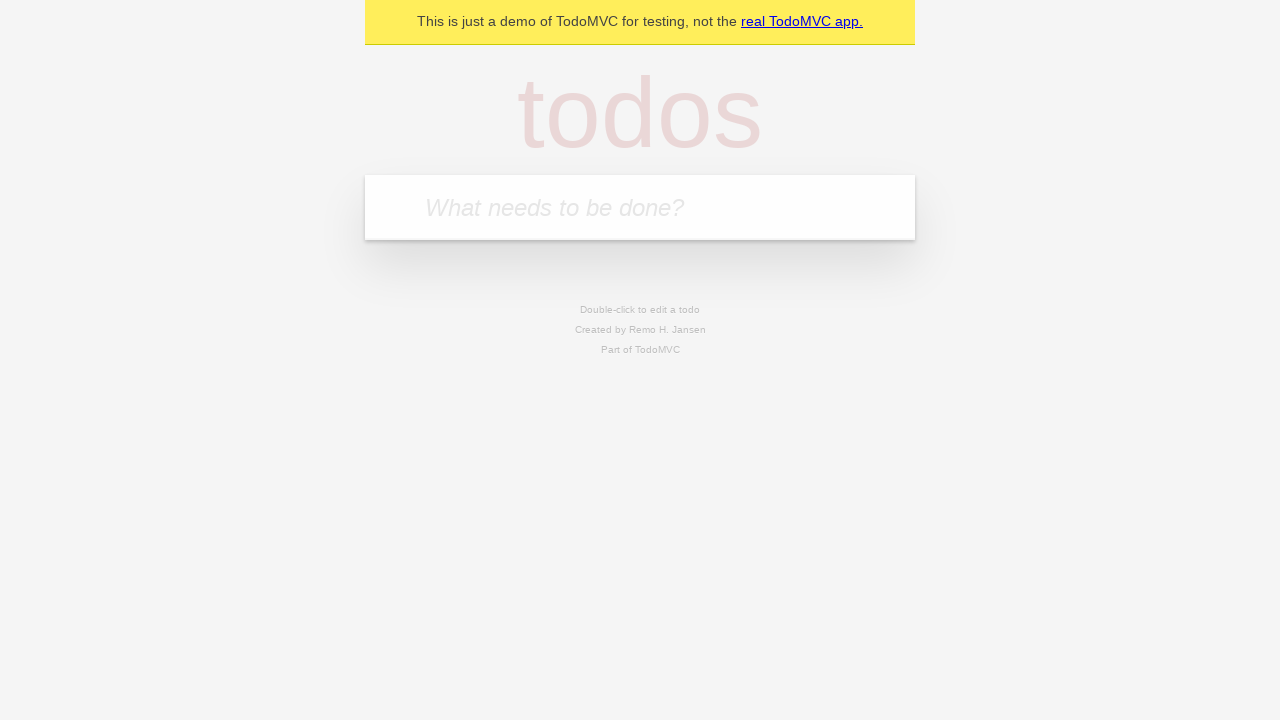

Filled todo input with 'buy some cheese' on internal:attr=[placeholder="What needs to be done?"i]
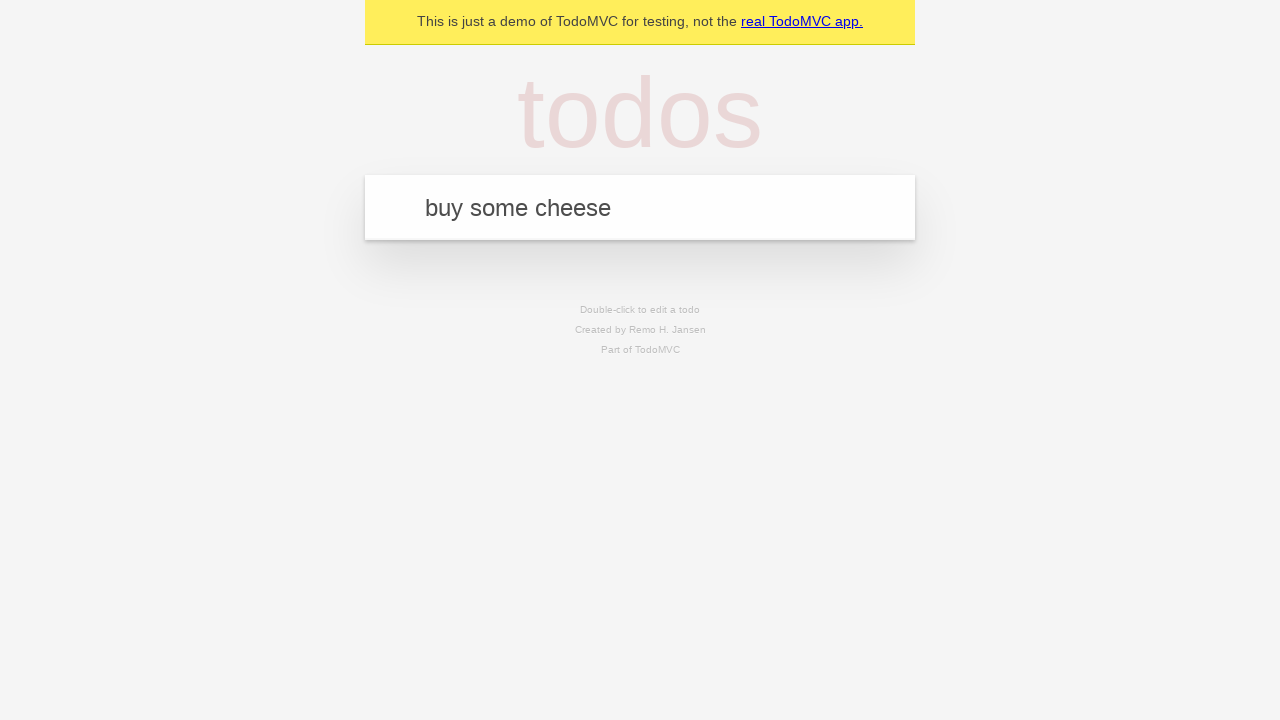

Pressed Enter to create first todo item on internal:attr=[placeholder="What needs to be done?"i]
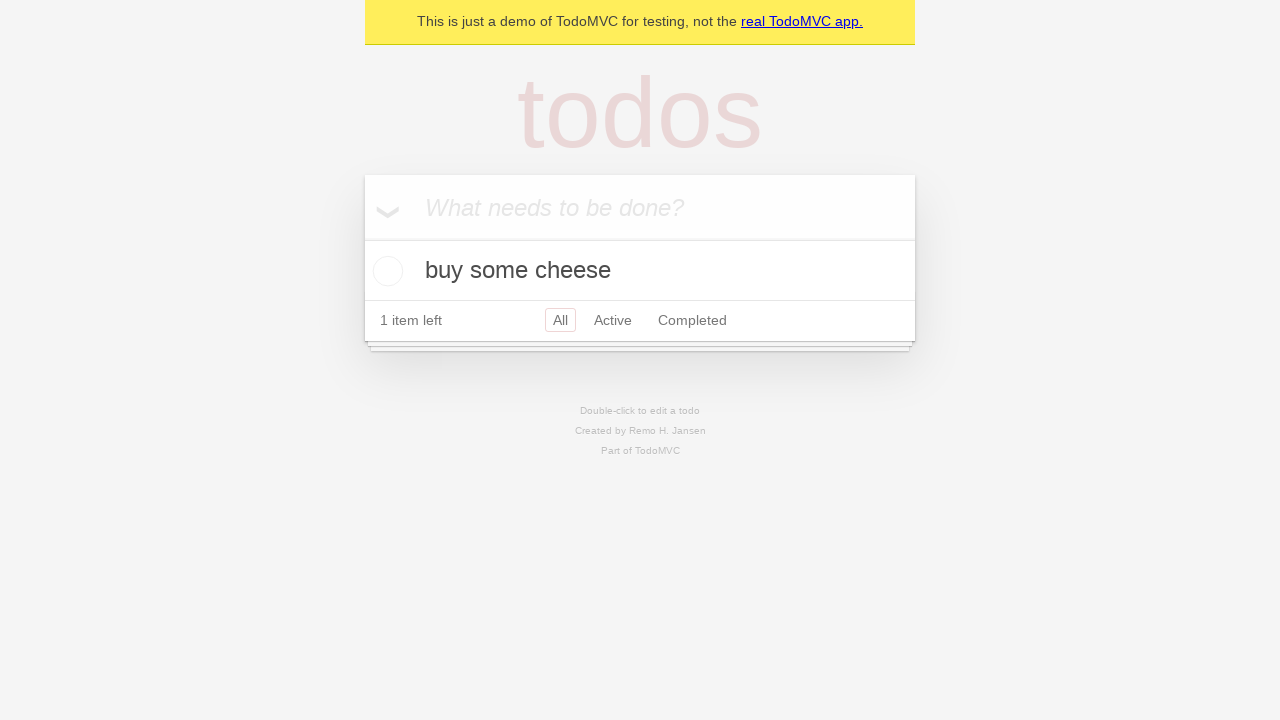

Filled todo input with 'feed the cat' on internal:attr=[placeholder="What needs to be done?"i]
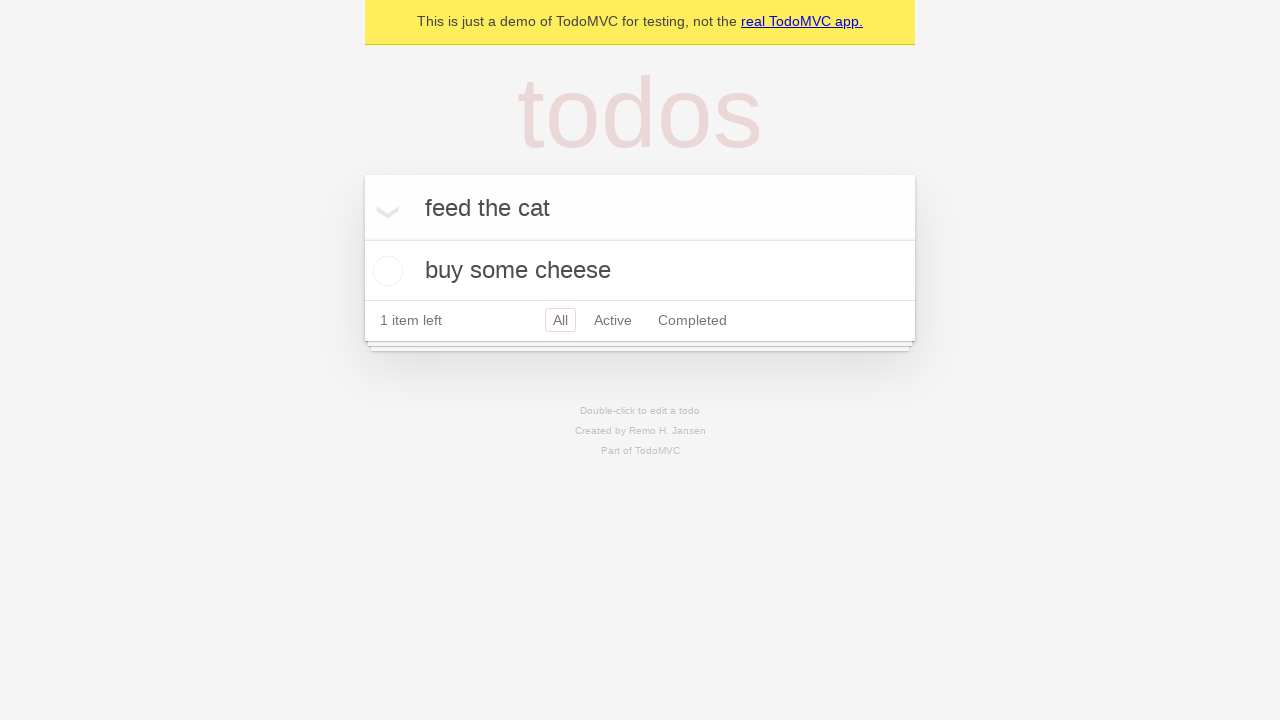

Pressed Enter to create second todo item on internal:attr=[placeholder="What needs to be done?"i]
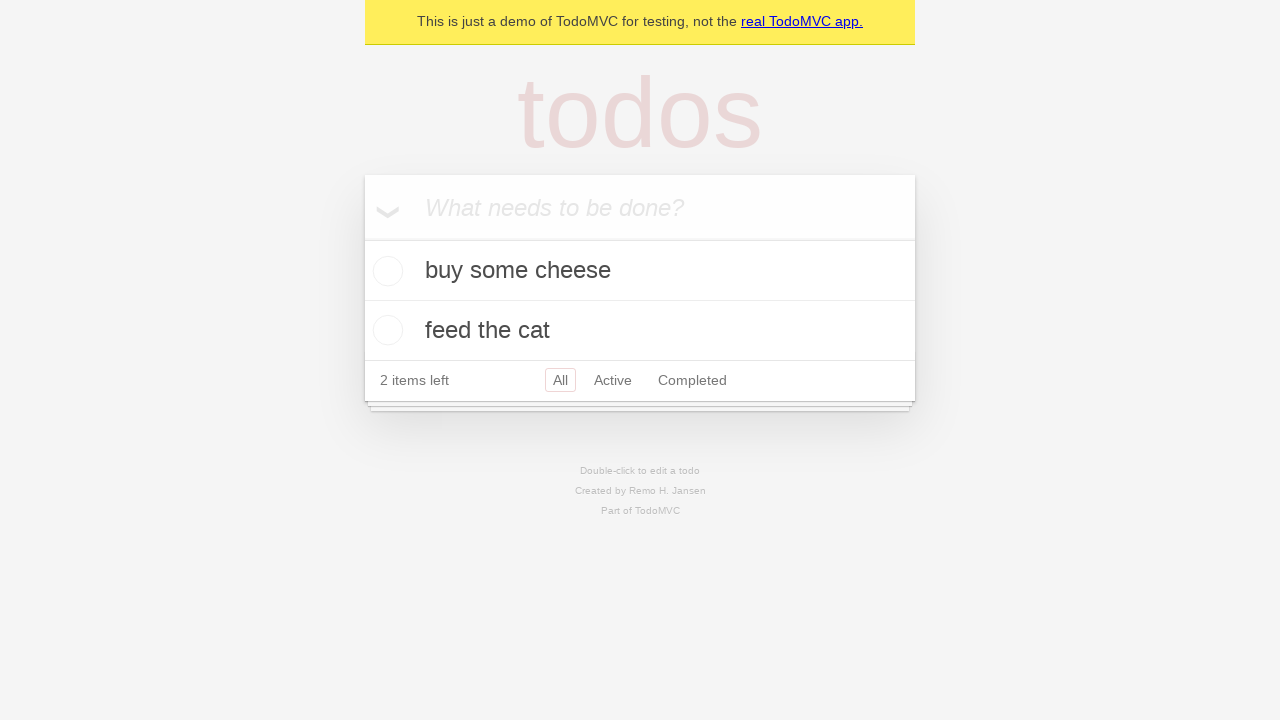

Filled todo input with 'book a doctors appointment' on internal:attr=[placeholder="What needs to be done?"i]
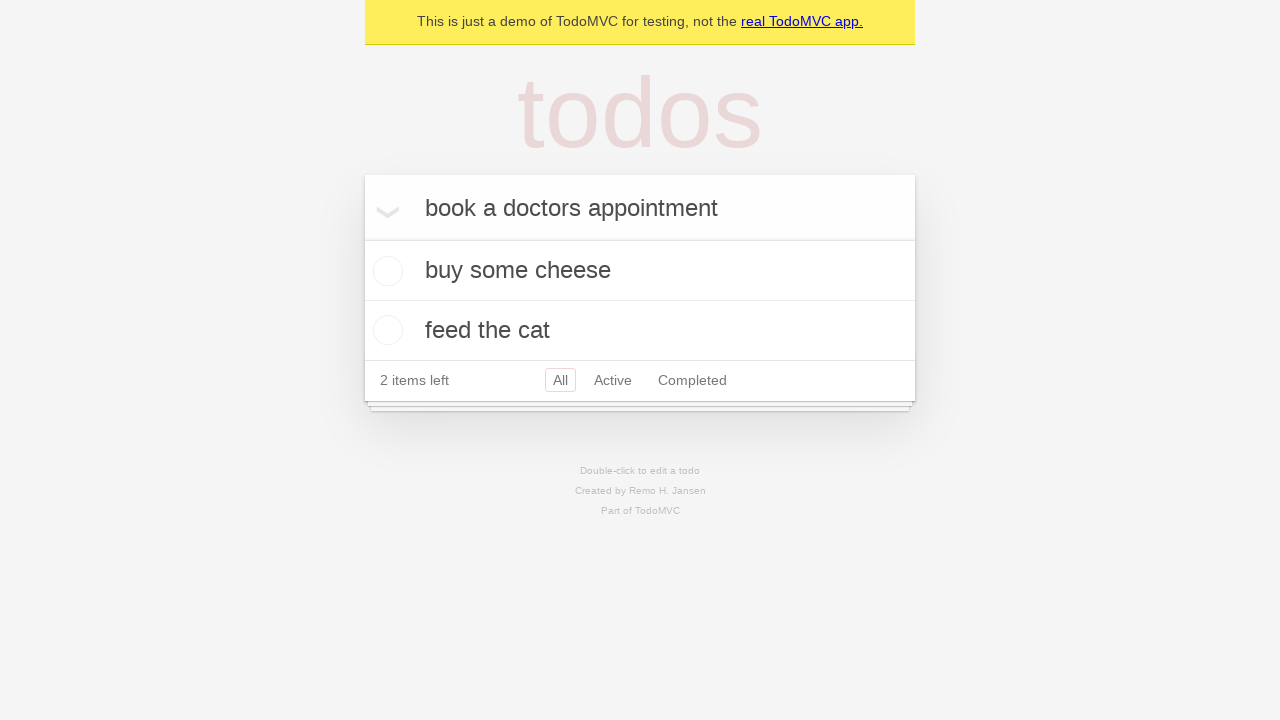

Pressed Enter to create third todo item on internal:attr=[placeholder="What needs to be done?"i]
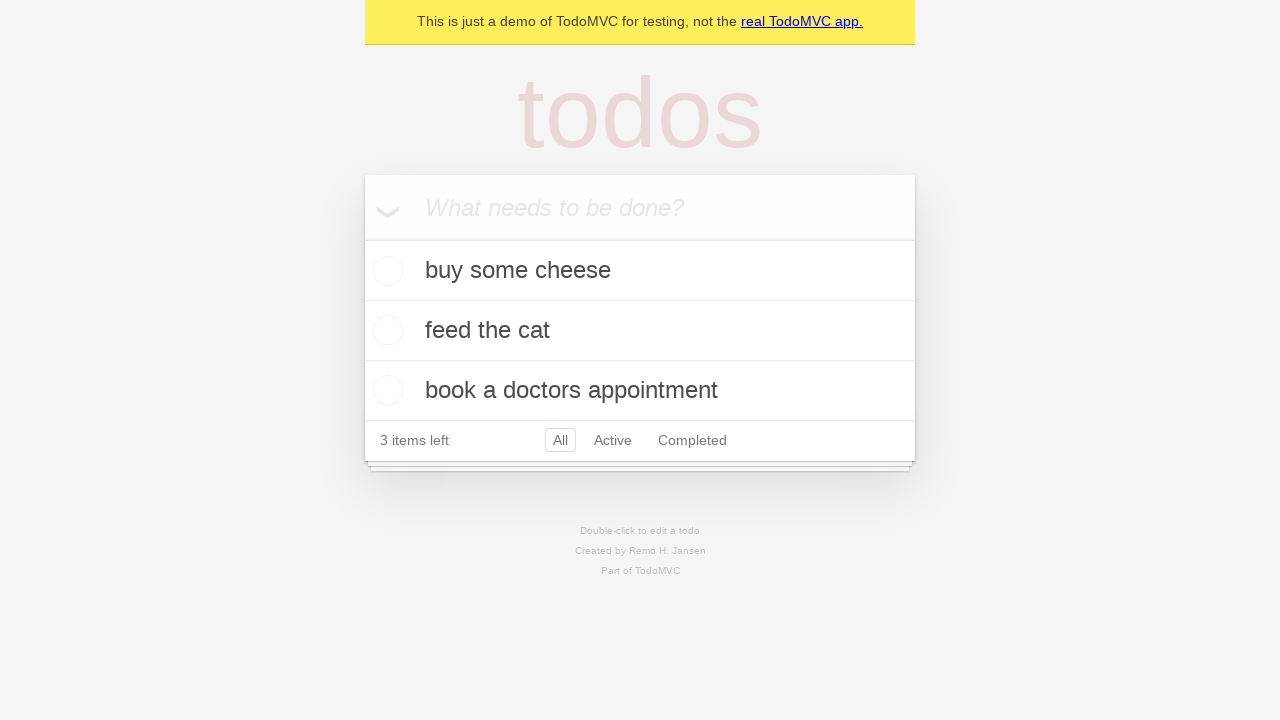

Checked the second todo item checkbox at (385, 330) on internal:testid=[data-testid="todo-item"s] >> nth=1 >> internal:role=checkbox
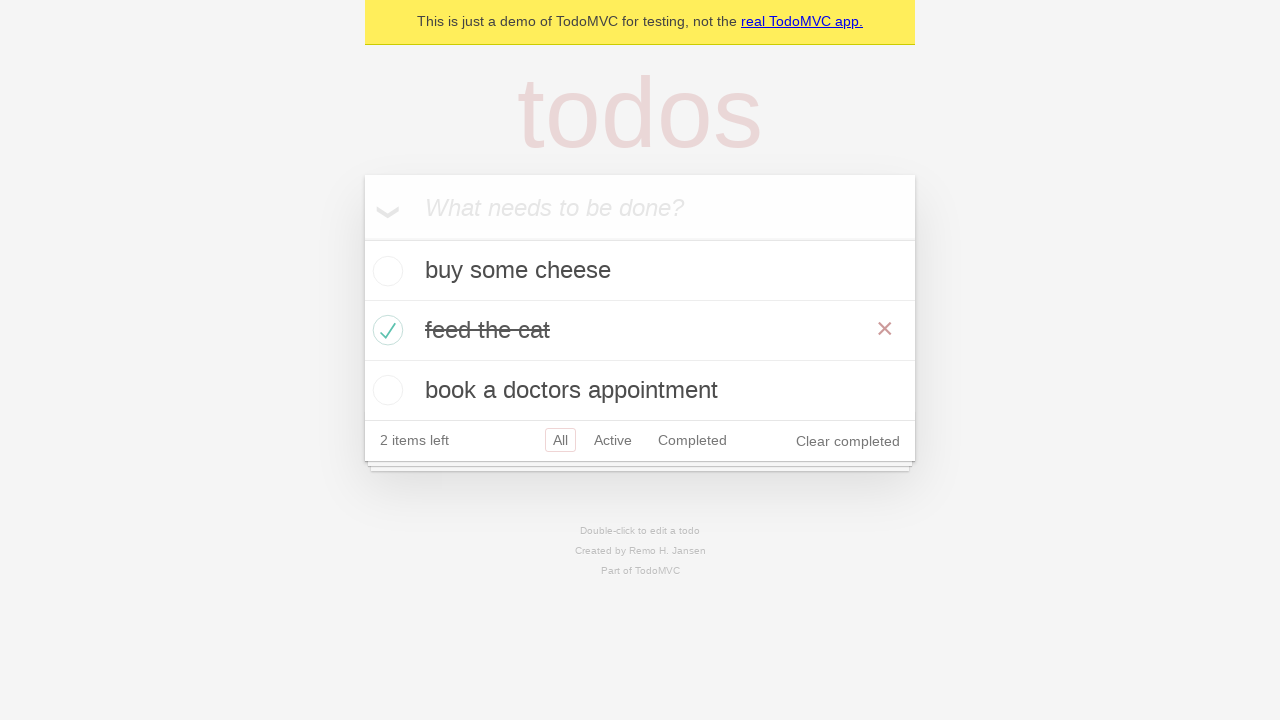

Clicked on 'Active' filter to display only active items at (613, 440) on internal:role=link[name="Active"i]
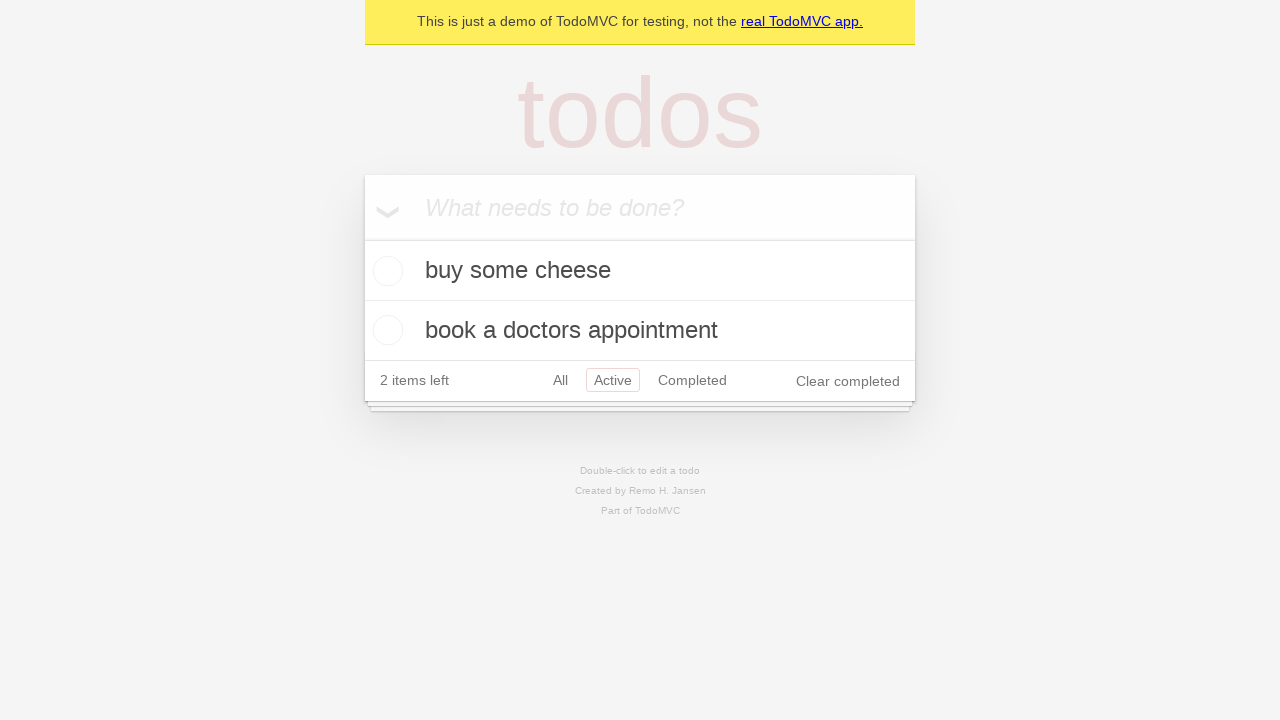

Clicked on 'Completed' filter to display only completed items at (692, 380) on internal:role=link[name="Completed"i]
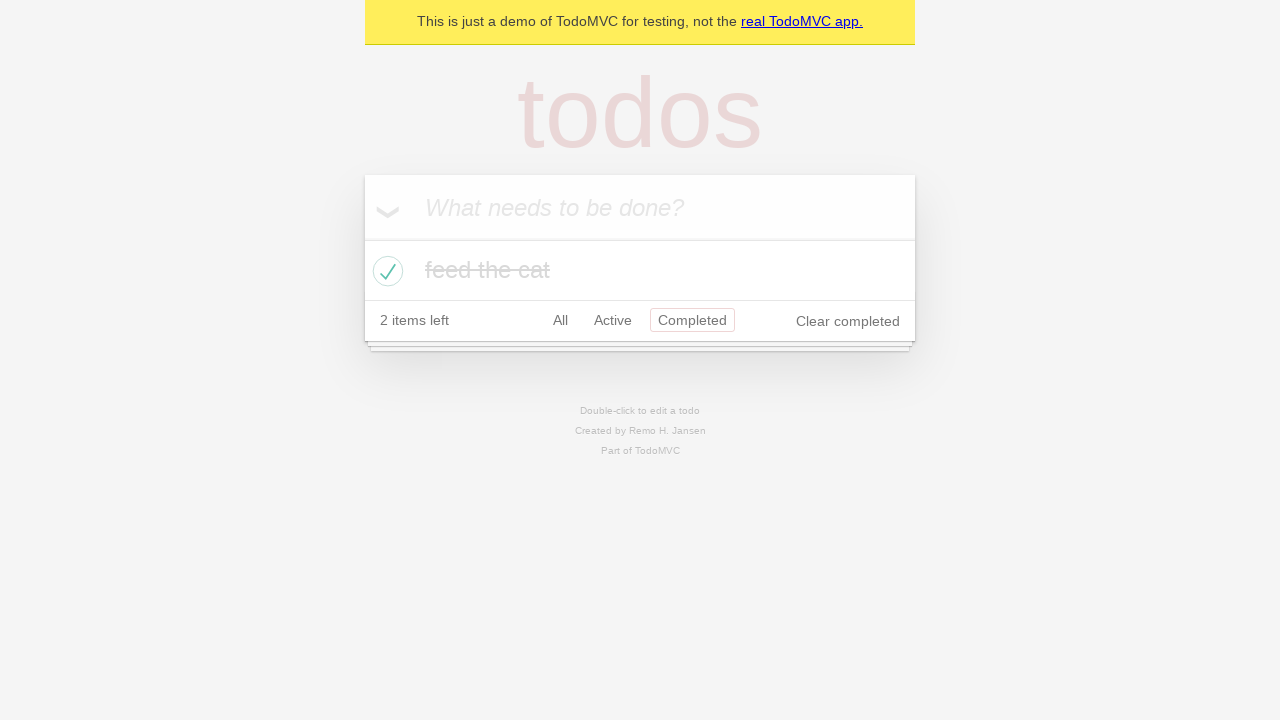

Clicked on 'All' filter to display all todo items at (560, 320) on internal:role=link[name="All"i]
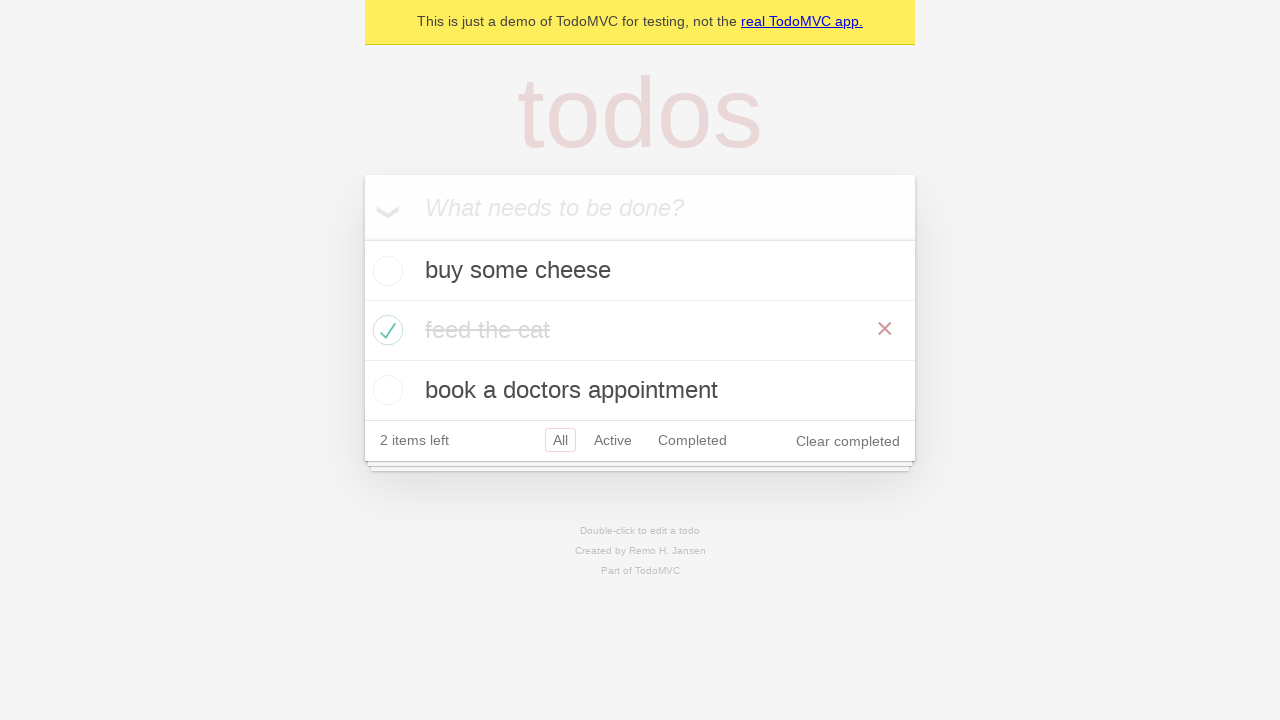

Verified that all todo items are displayed
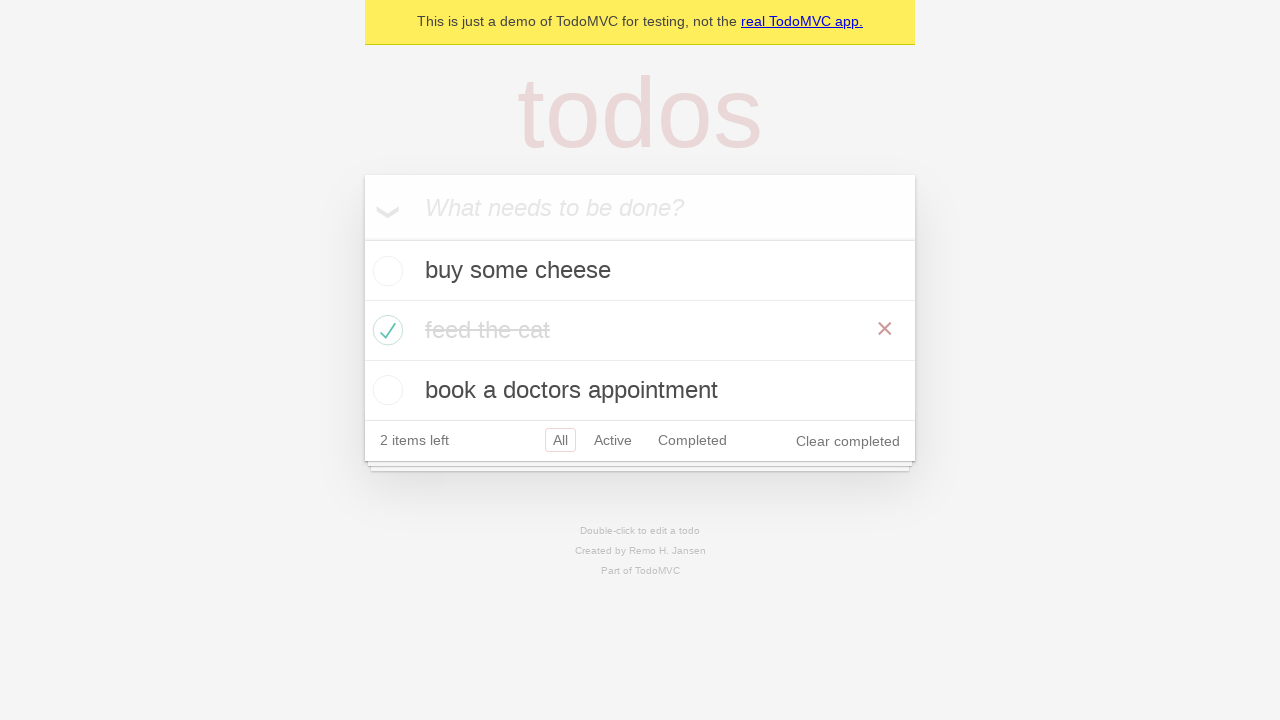

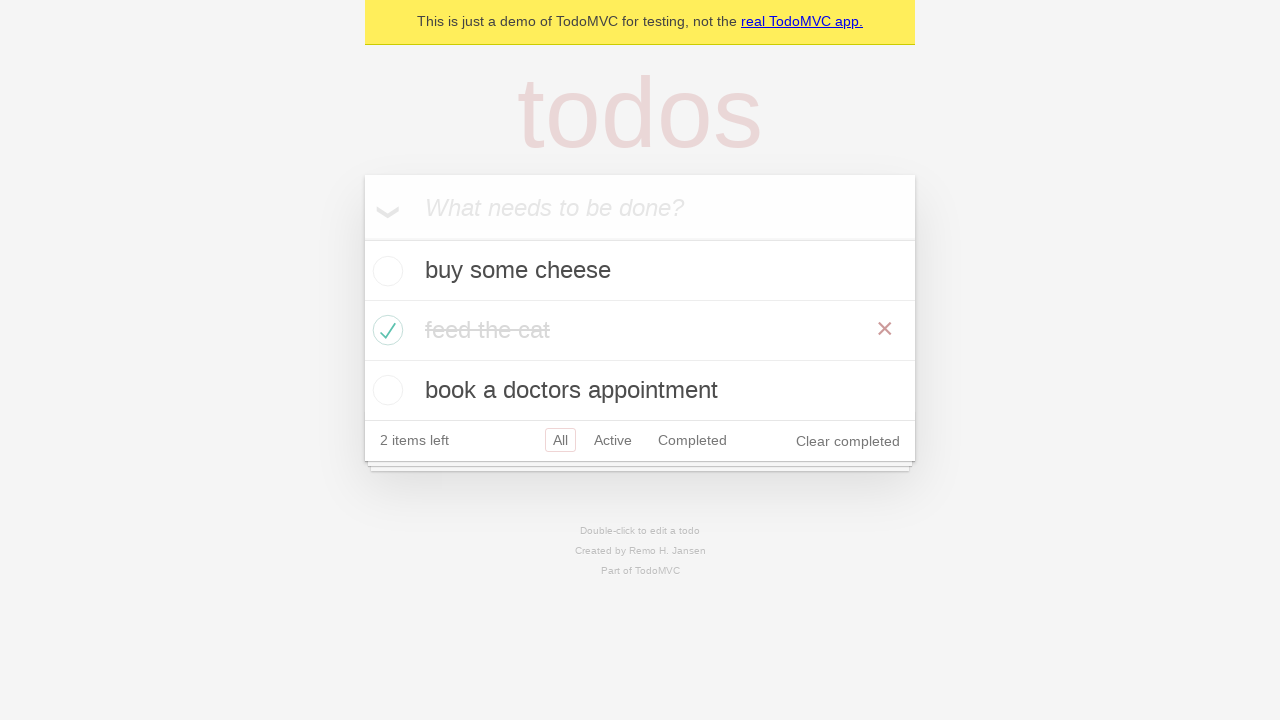